Tests that entering only username and clicking login shows a "Password is required" error message

Starting URL: https://www.saucedemo.com/

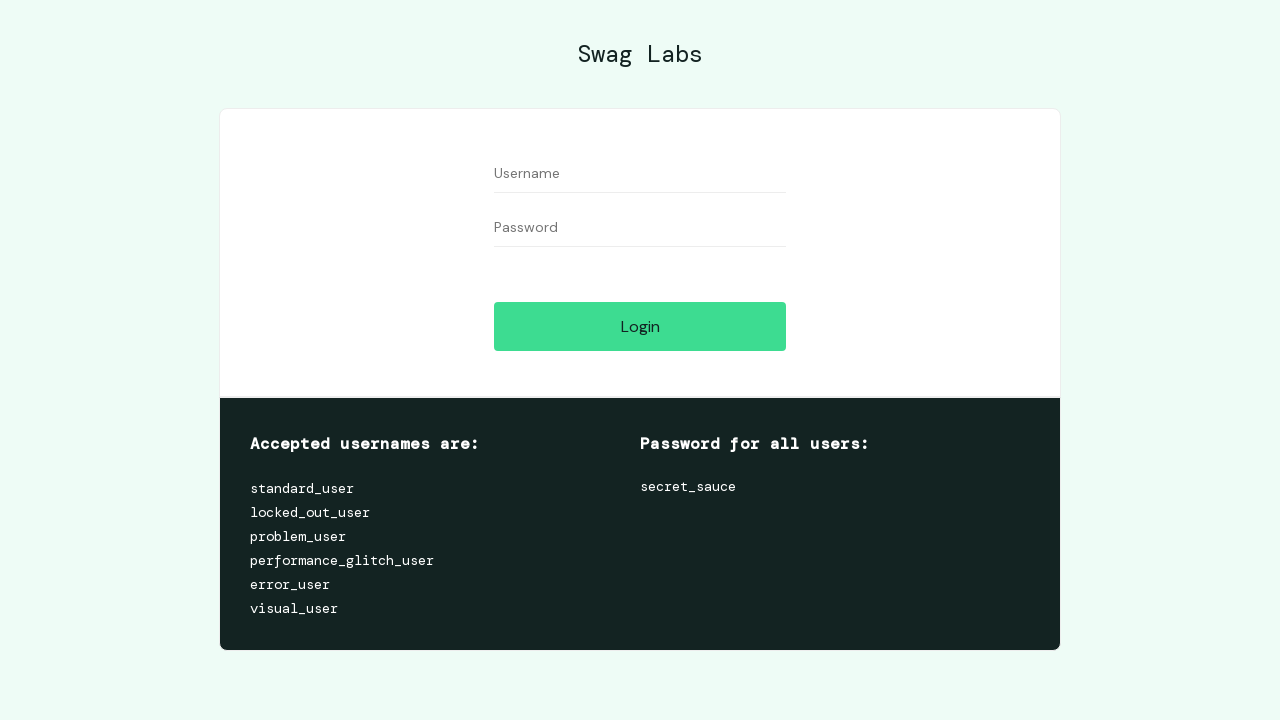

Username input field is visible
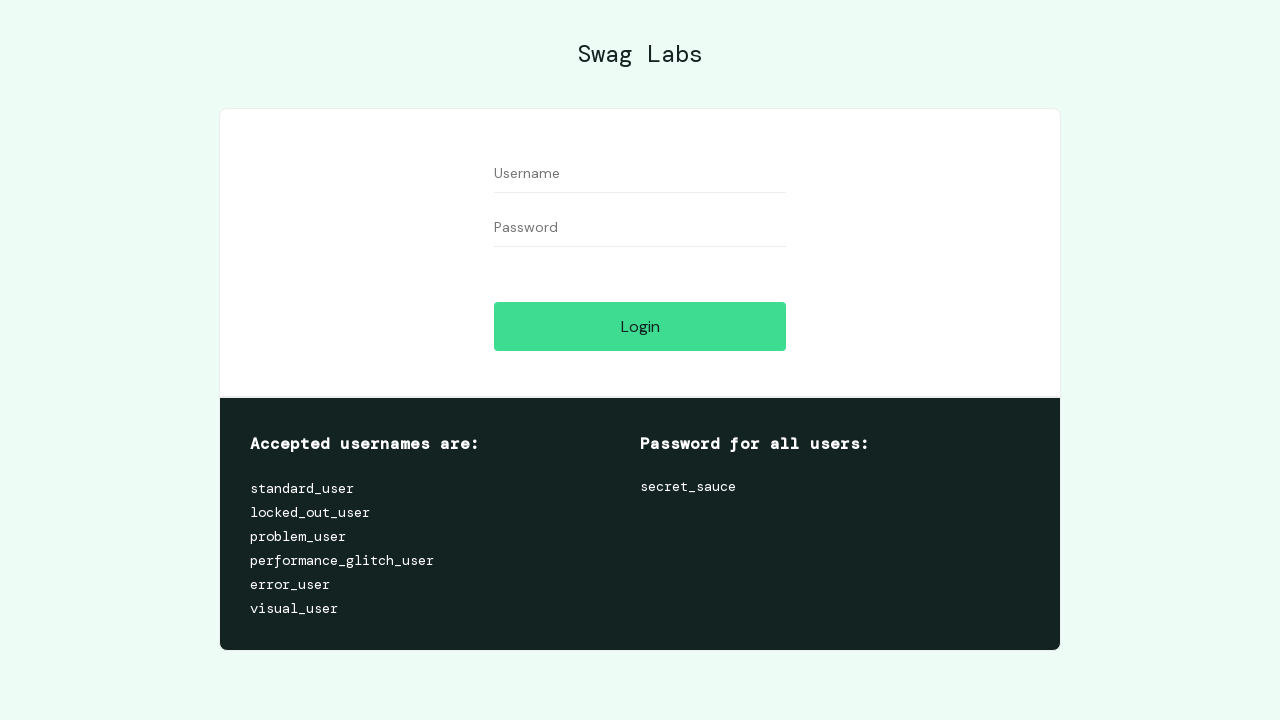

Filled username field with 'testuser123' on #user-name
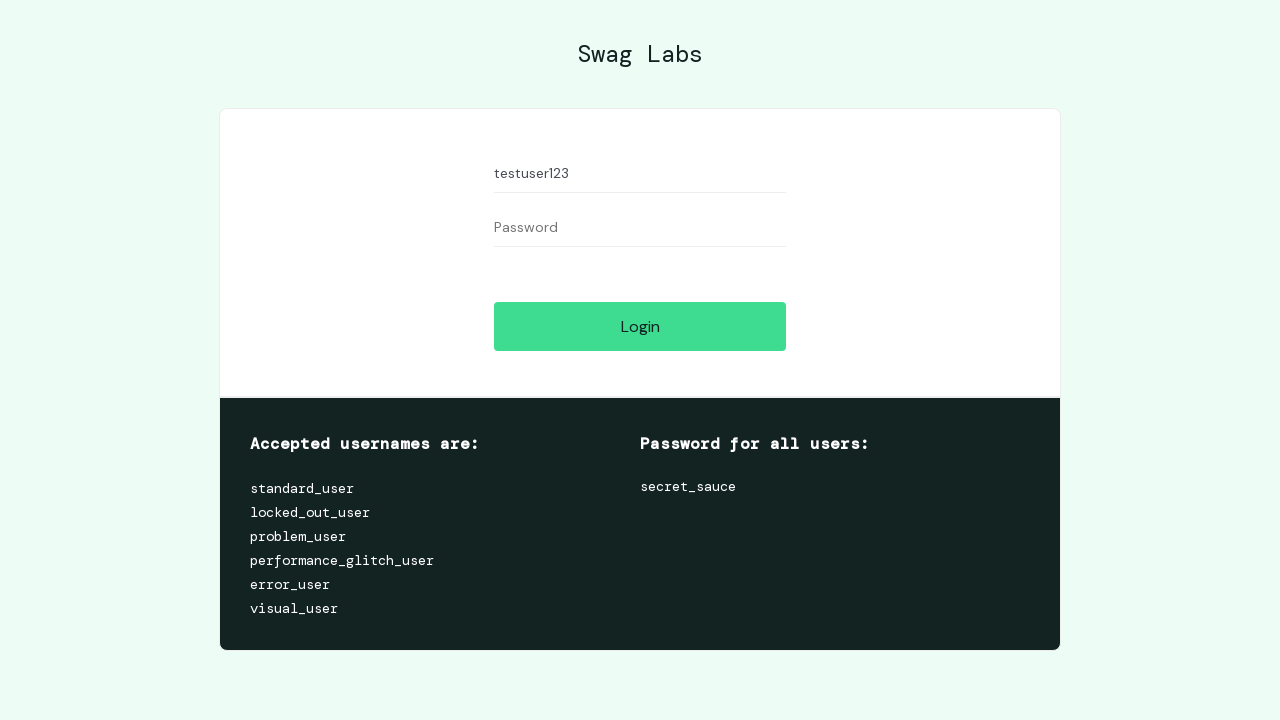

Login button is visible
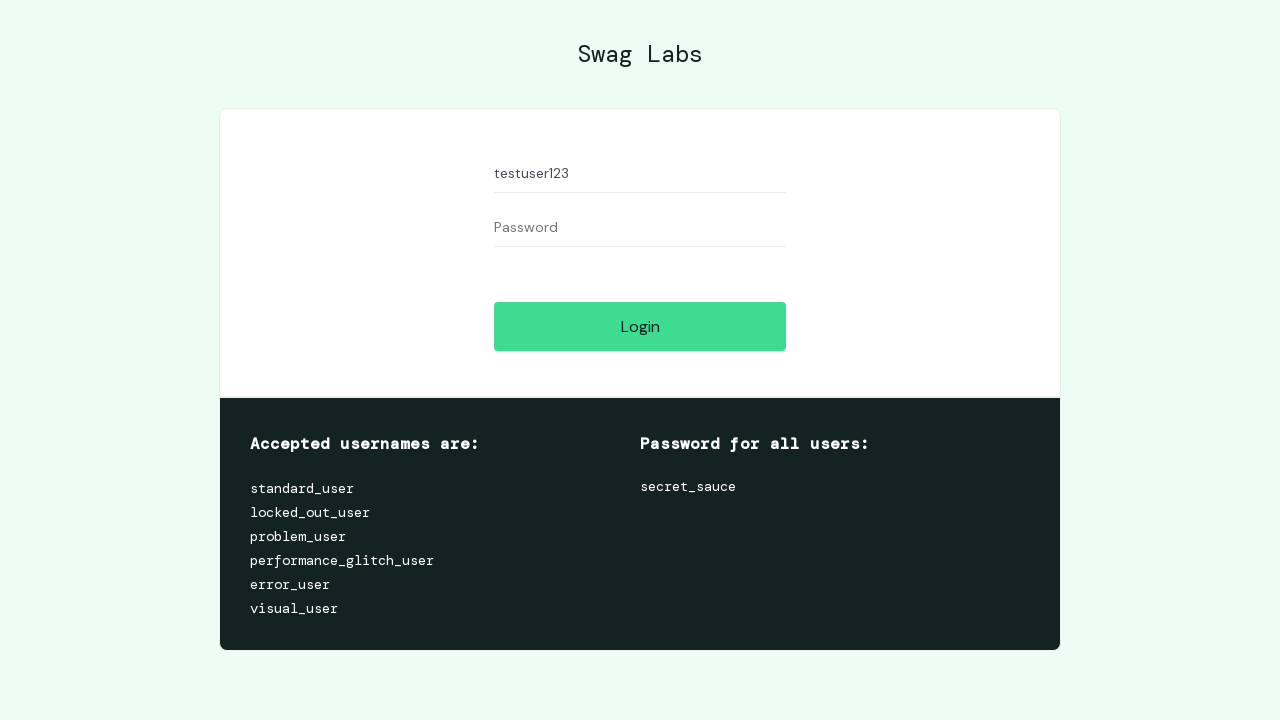

Clicked login button without entering password at (640, 326) on #login-button
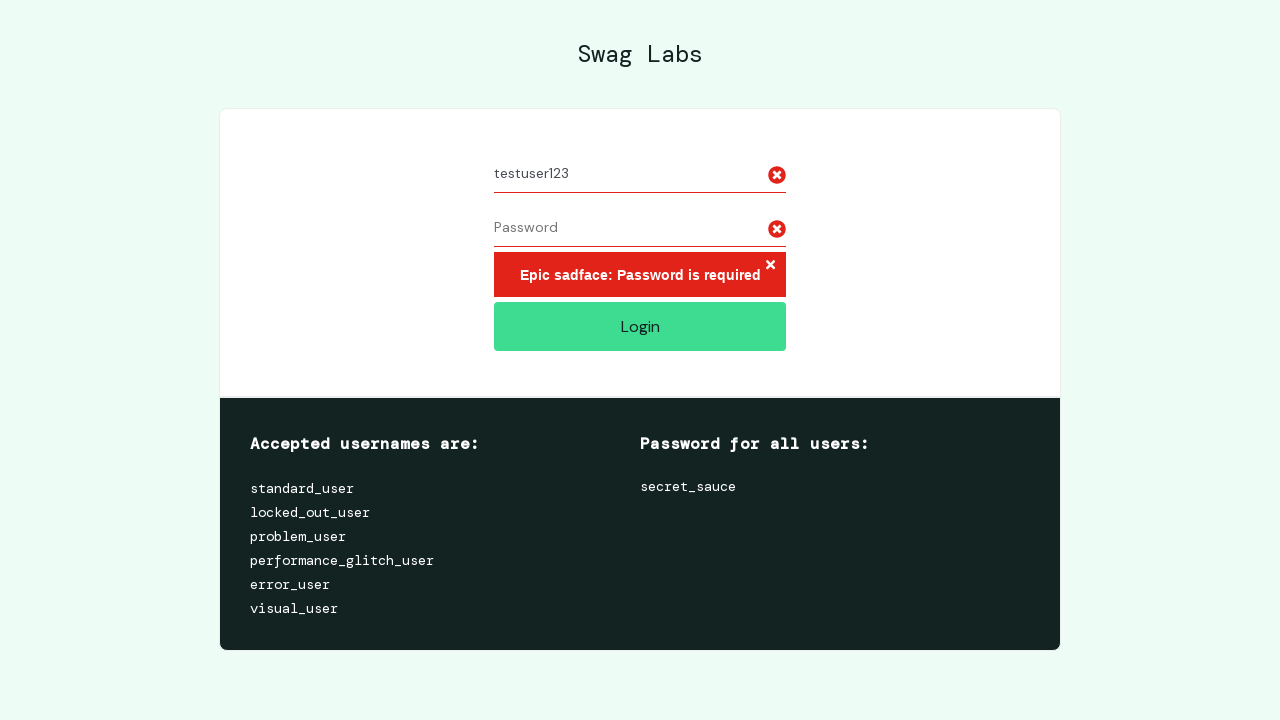

Error message appeared on login form
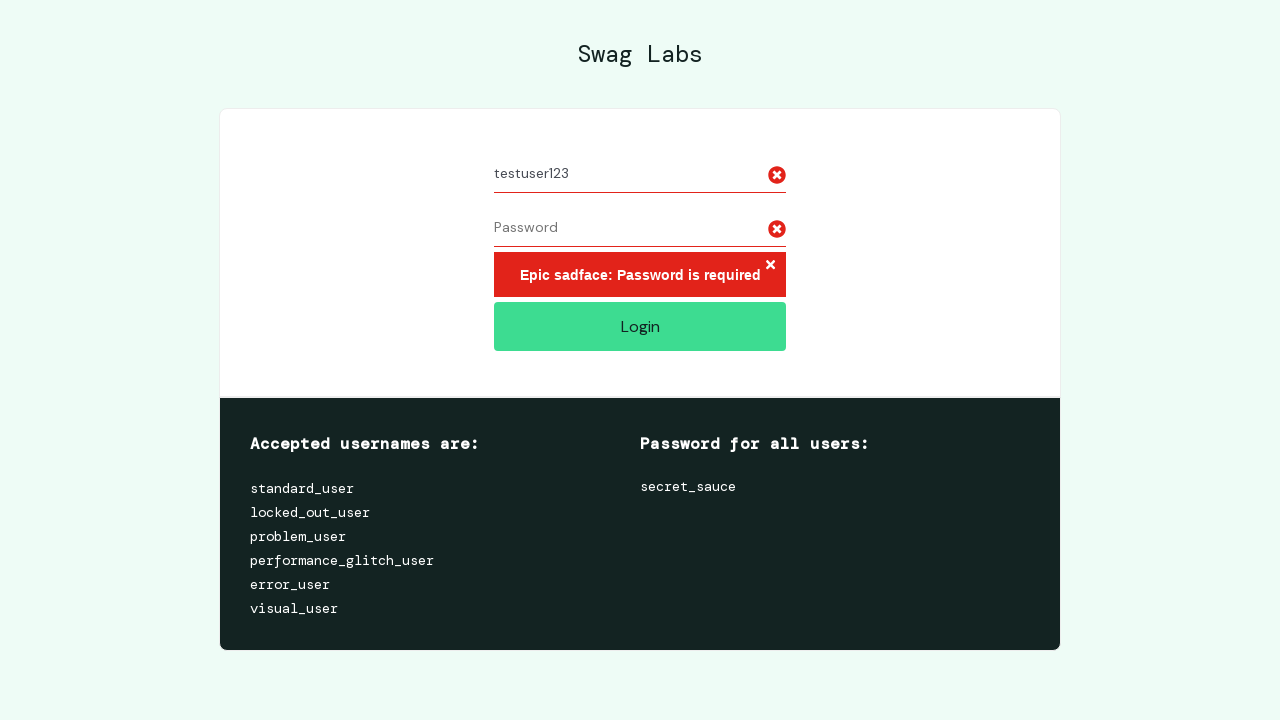

Located error message element
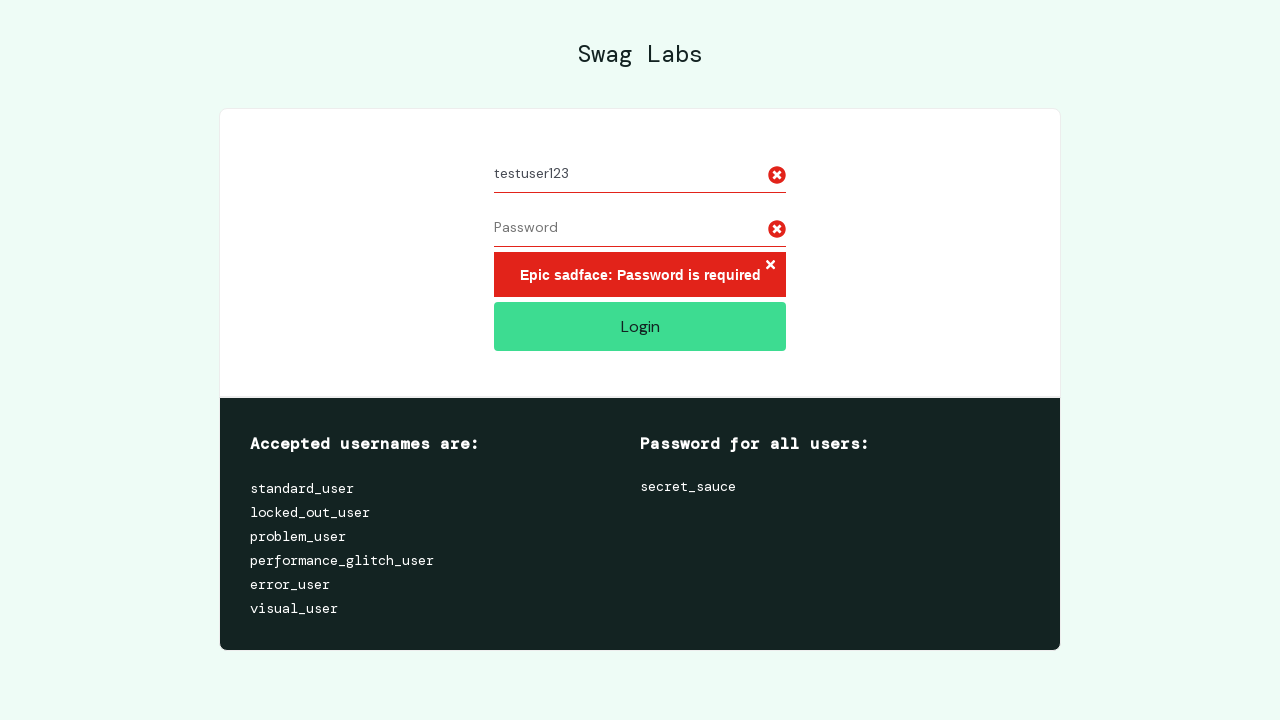

Verified error message displays 'Epic sadface: Password is required'
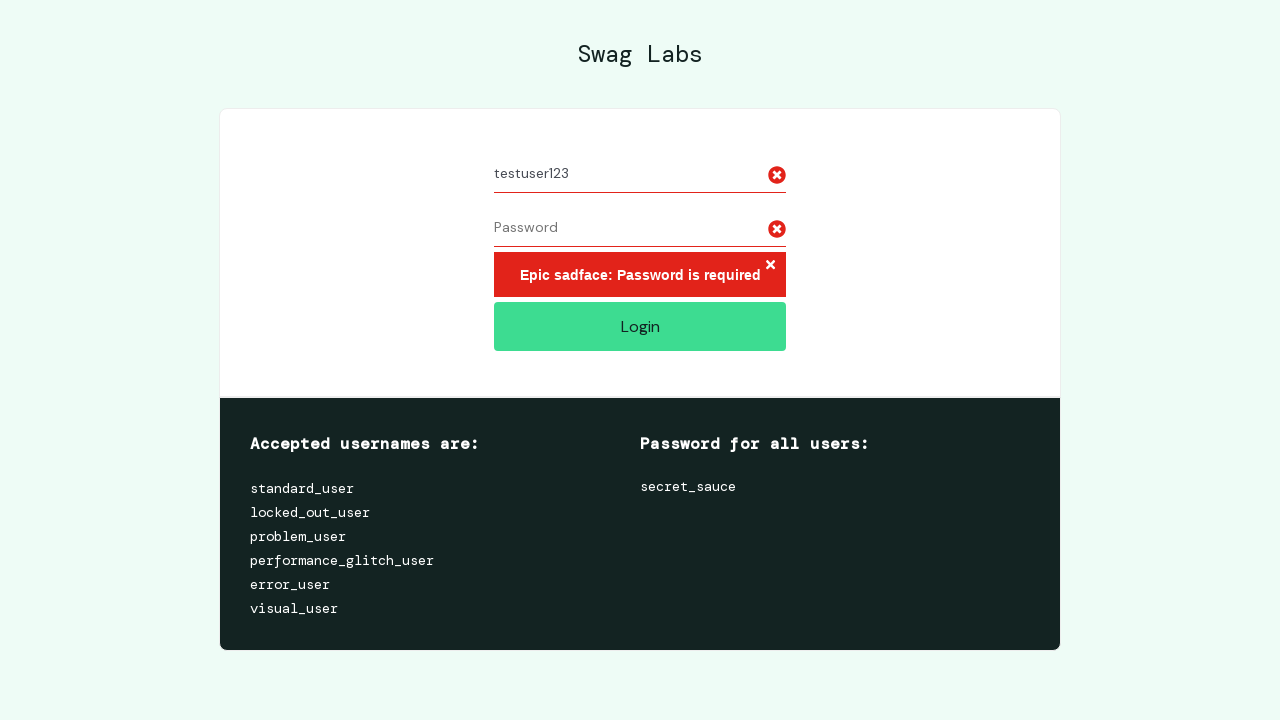

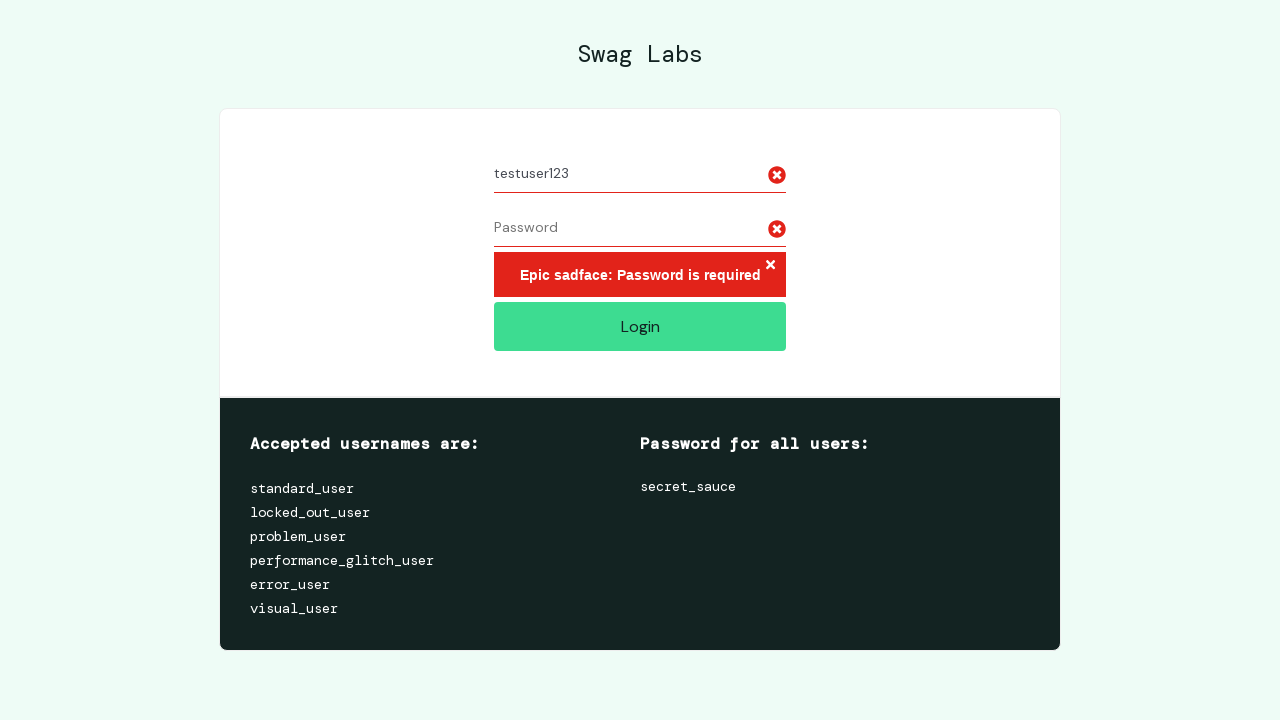